Tests dynamic checkbox control by clicking checkbox, removing it, and adding it back to verify the element appears and disappears correctly

Starting URL: https://the-internet.herokuapp.com/dynamic_controls

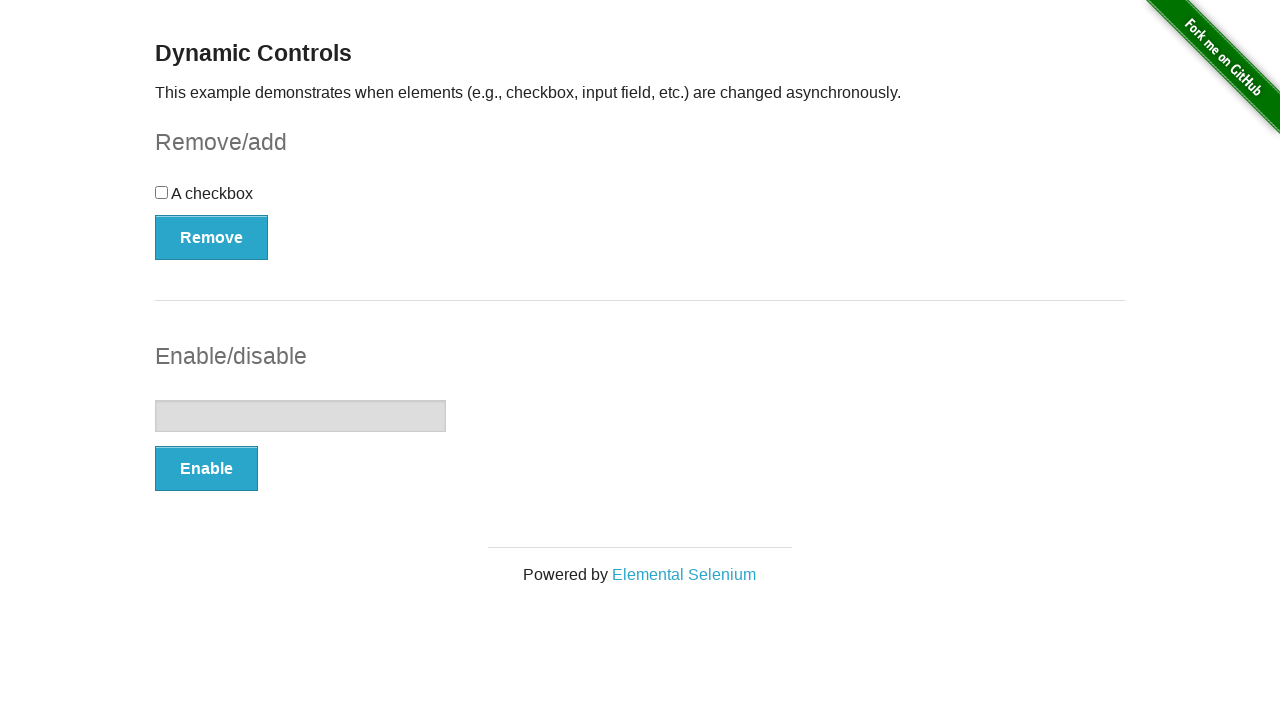

Navigated to dynamic controls page
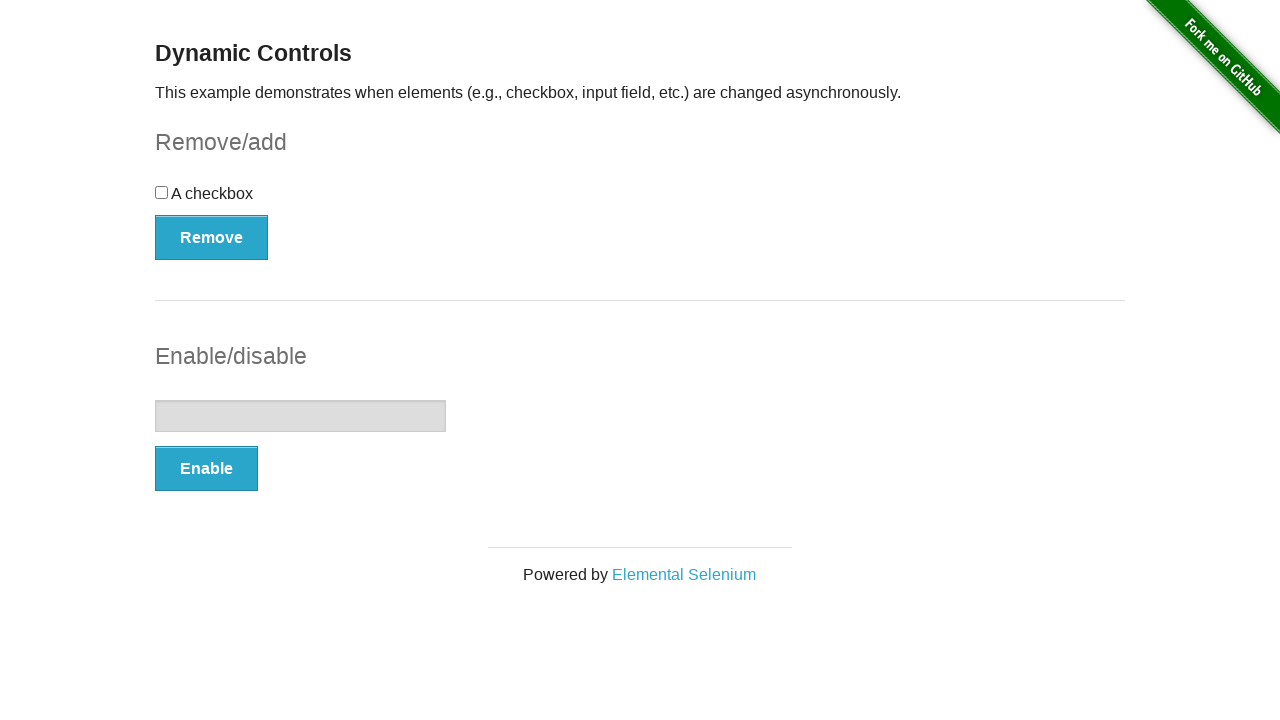

Clicked checkbox at (162, 192) on xpath=//input[@type='checkbox']
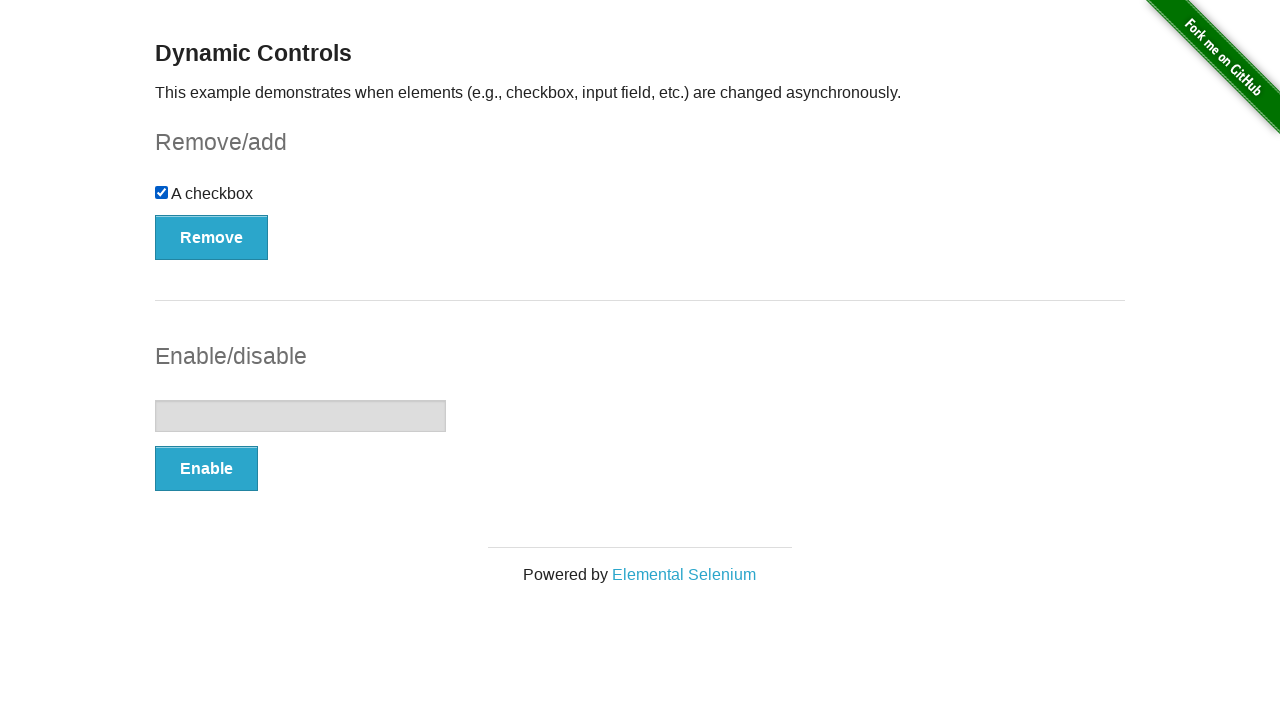

Clicked Remove button at (212, 237) on xpath=//button[contains(text(), 'Remove')]
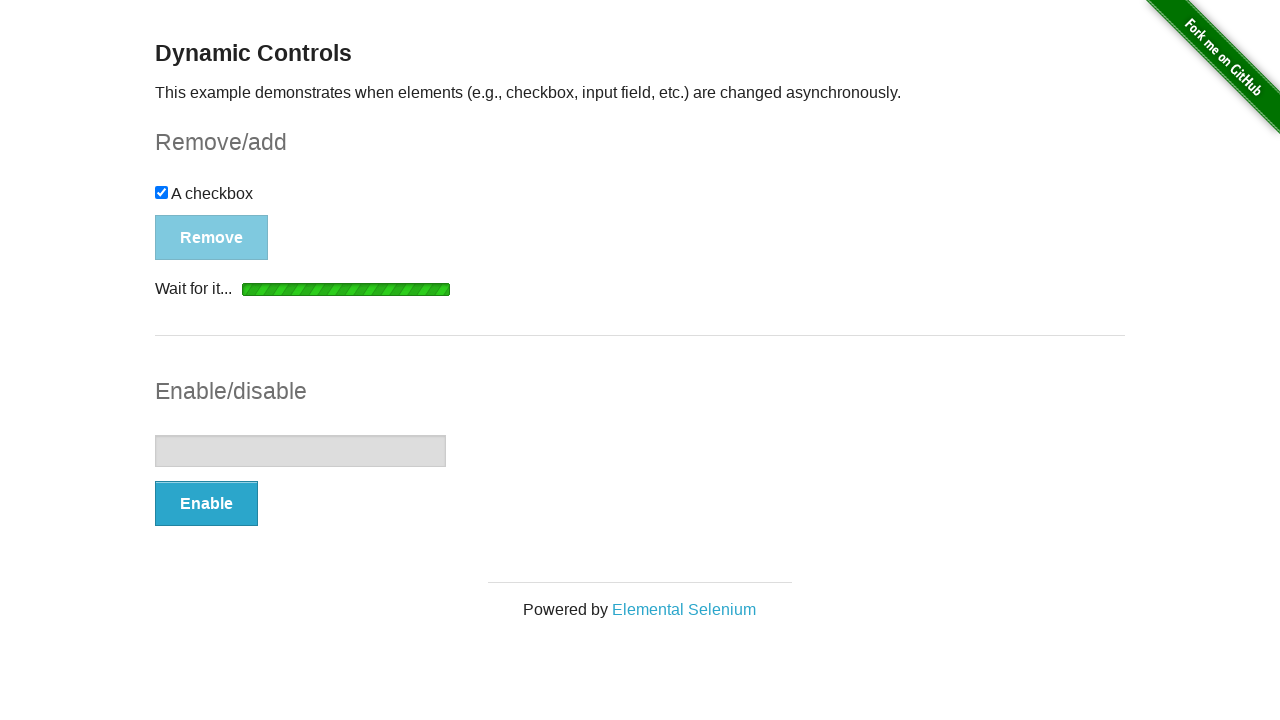

Add button appeared, confirming checkbox was removed
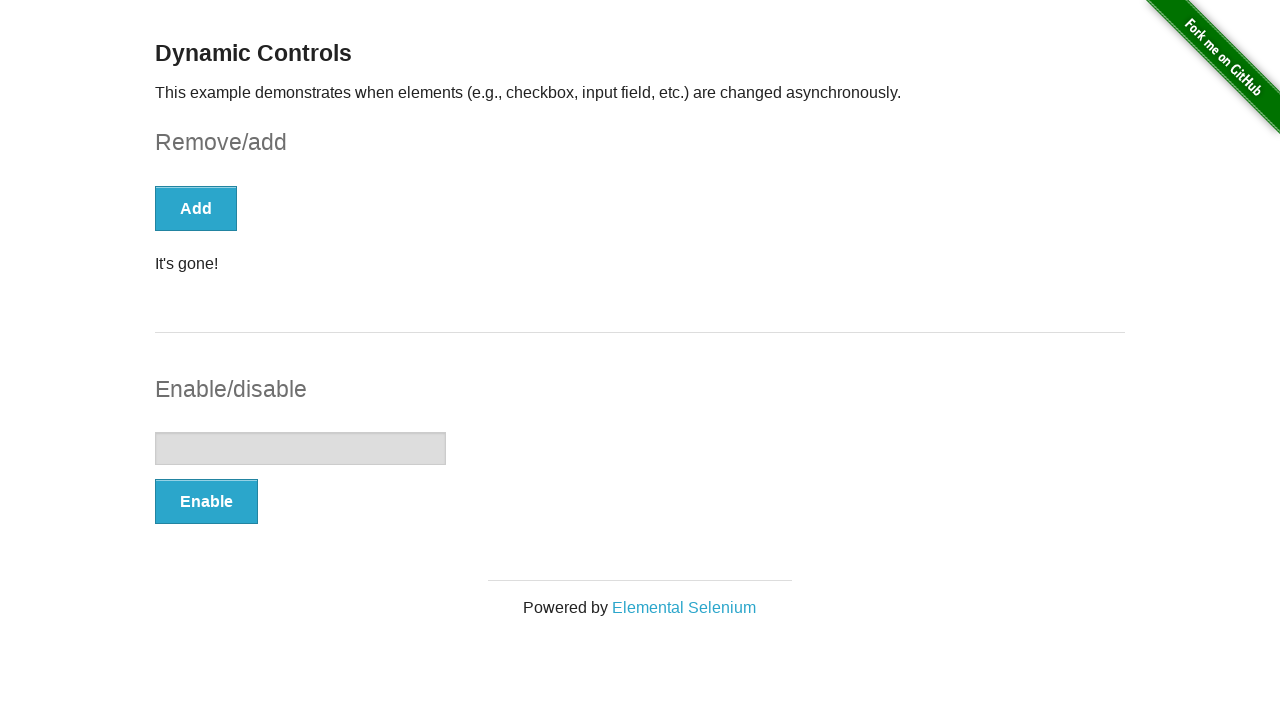

Verified 'It's gone!' message appeared
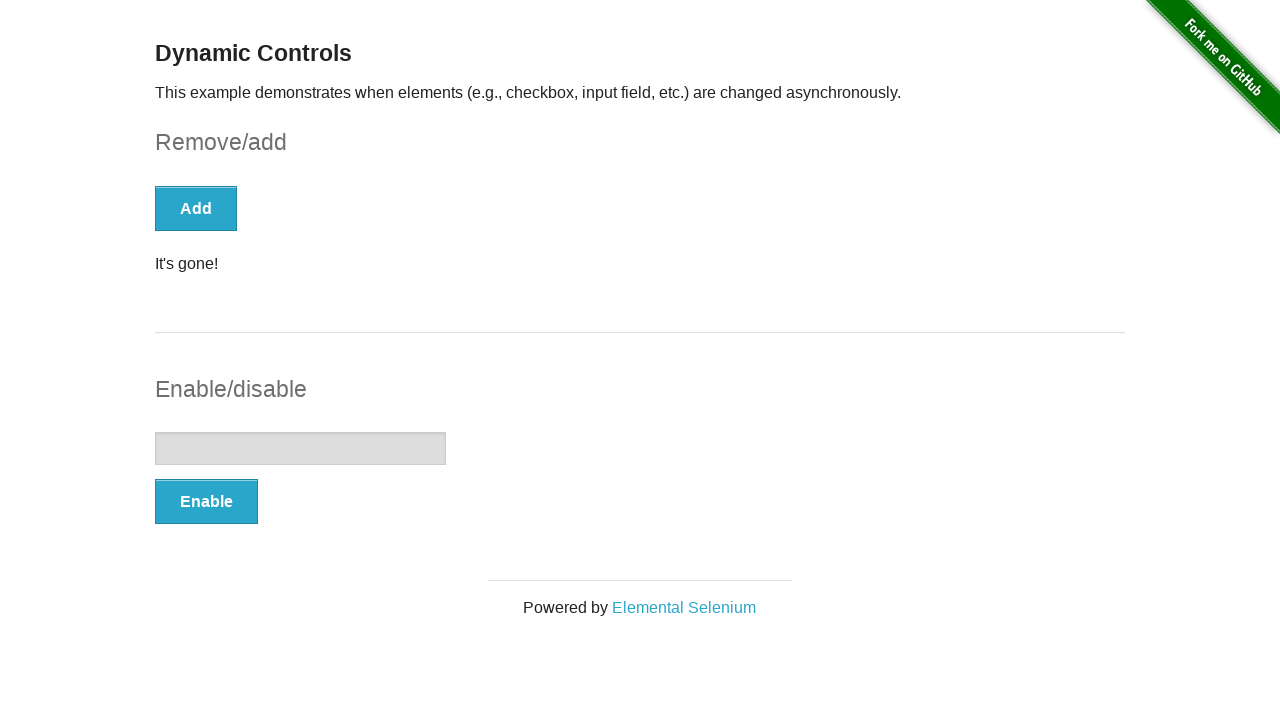

Clicked Add button to restore checkbox at (196, 208) on xpath=//button[contains(text(), 'Add')]
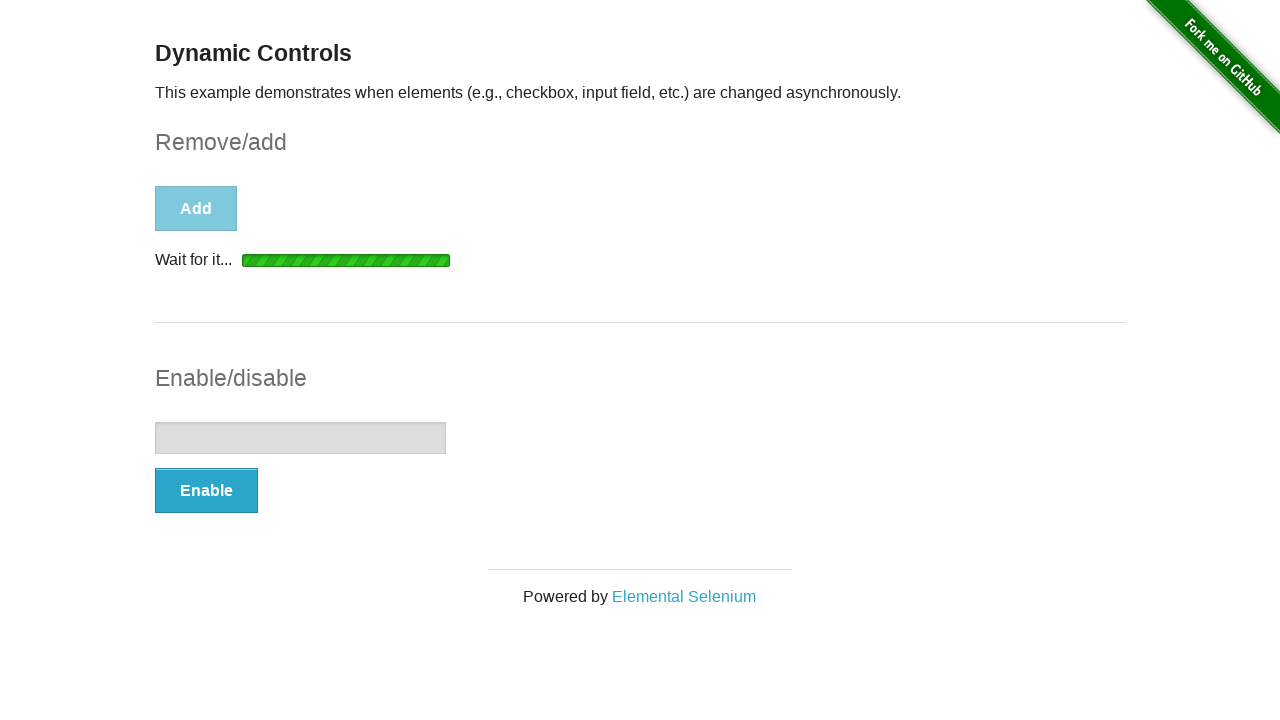

Verified 'It's back!' message appeared
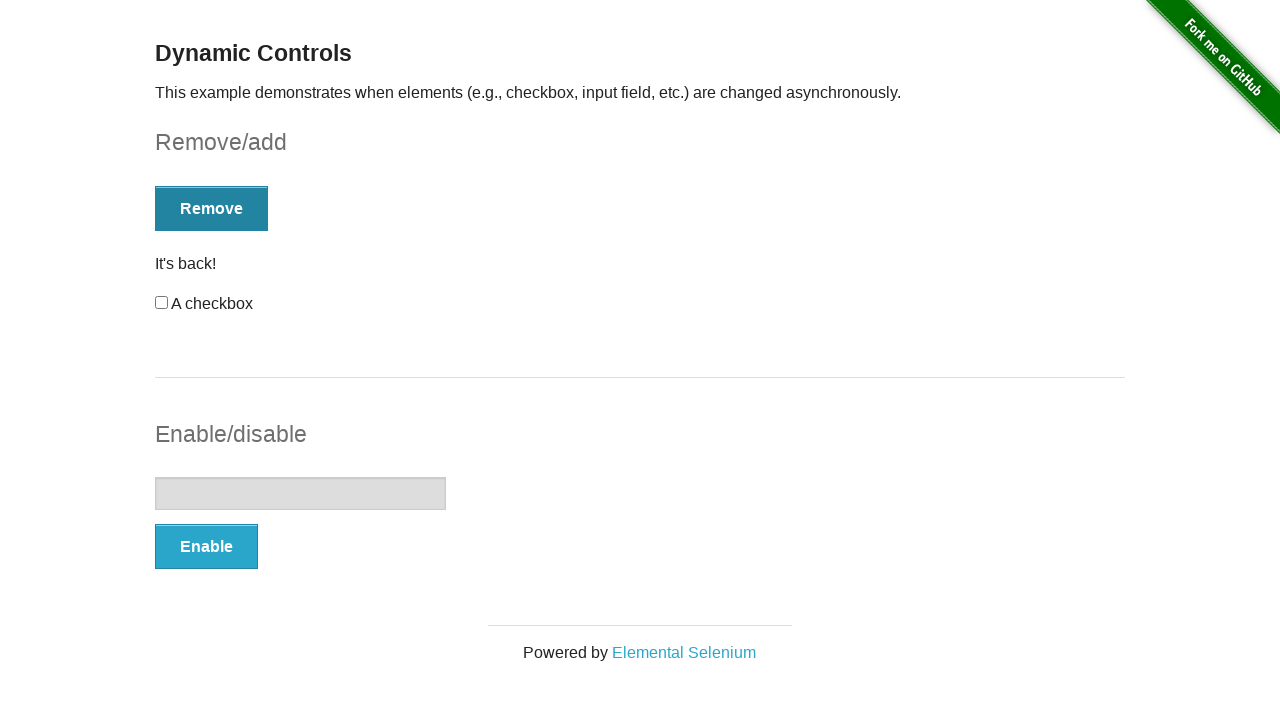

Verified checkbox reappeared
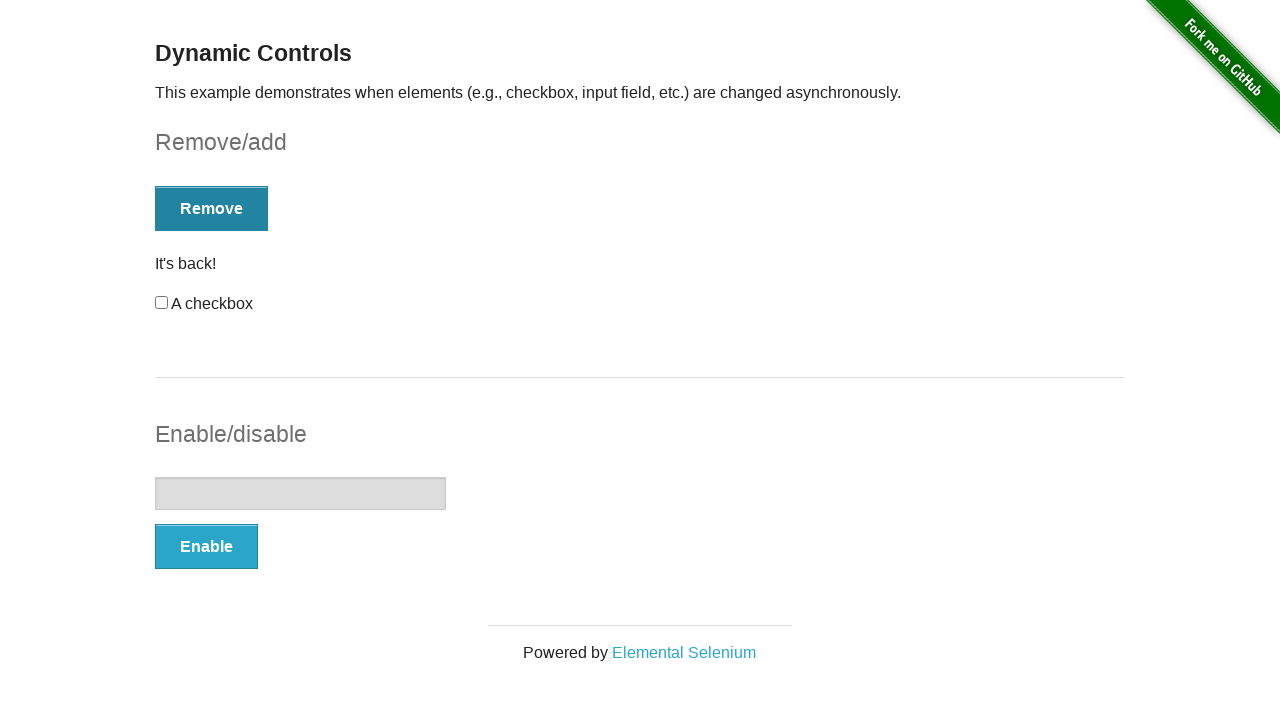

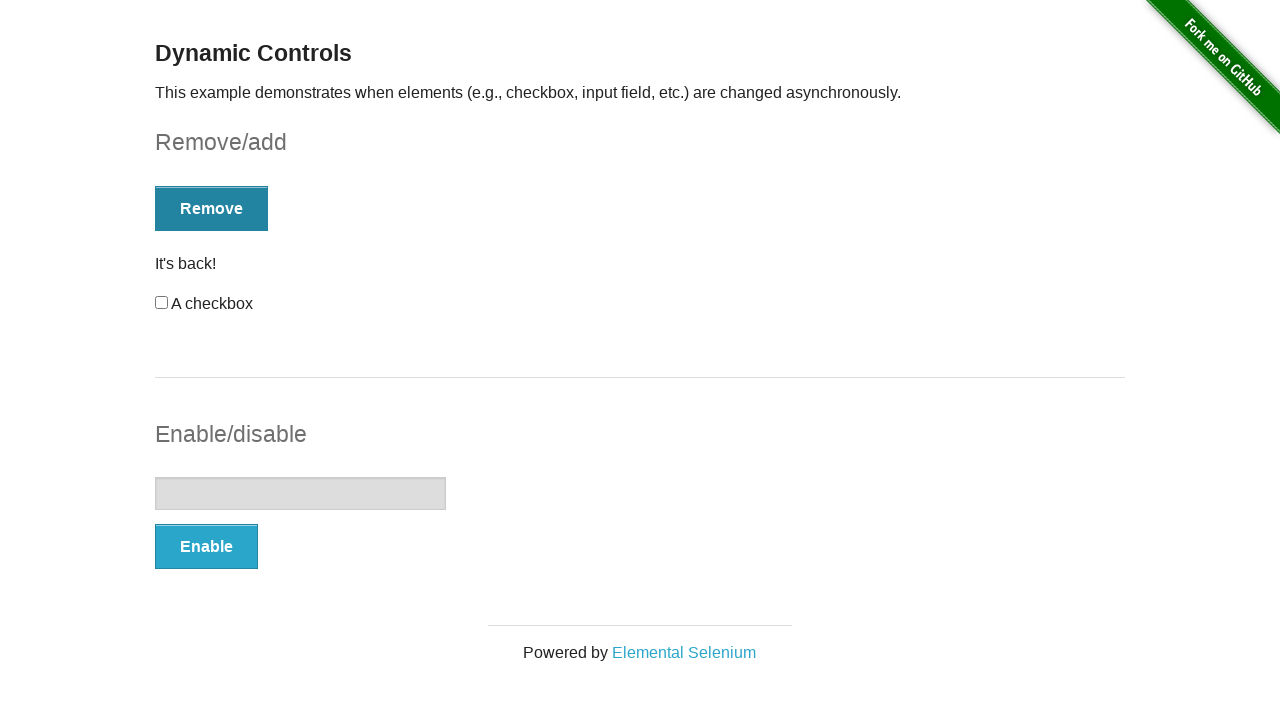